Tests that entering 4 digits followed by space in ZIP code field shows an error message

Starting URL: https://www.sharelane.com/cgi-bin/register.py

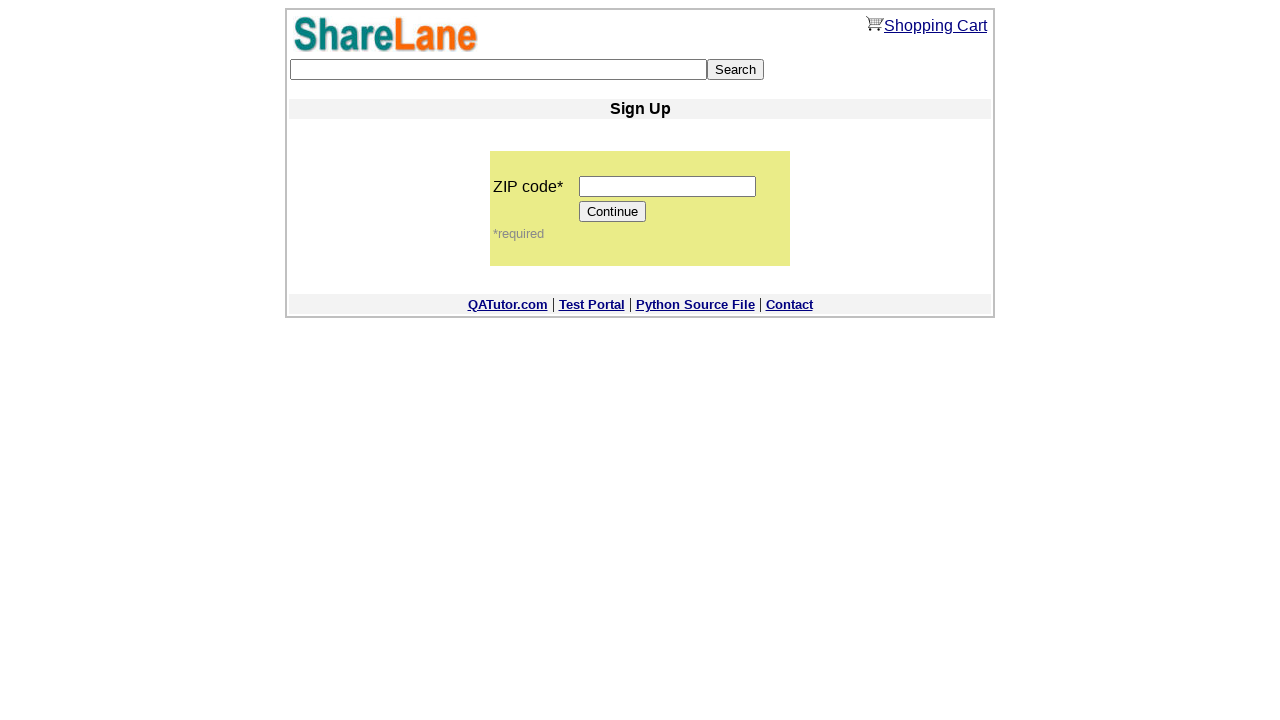

Navigated to ShareLane registration page
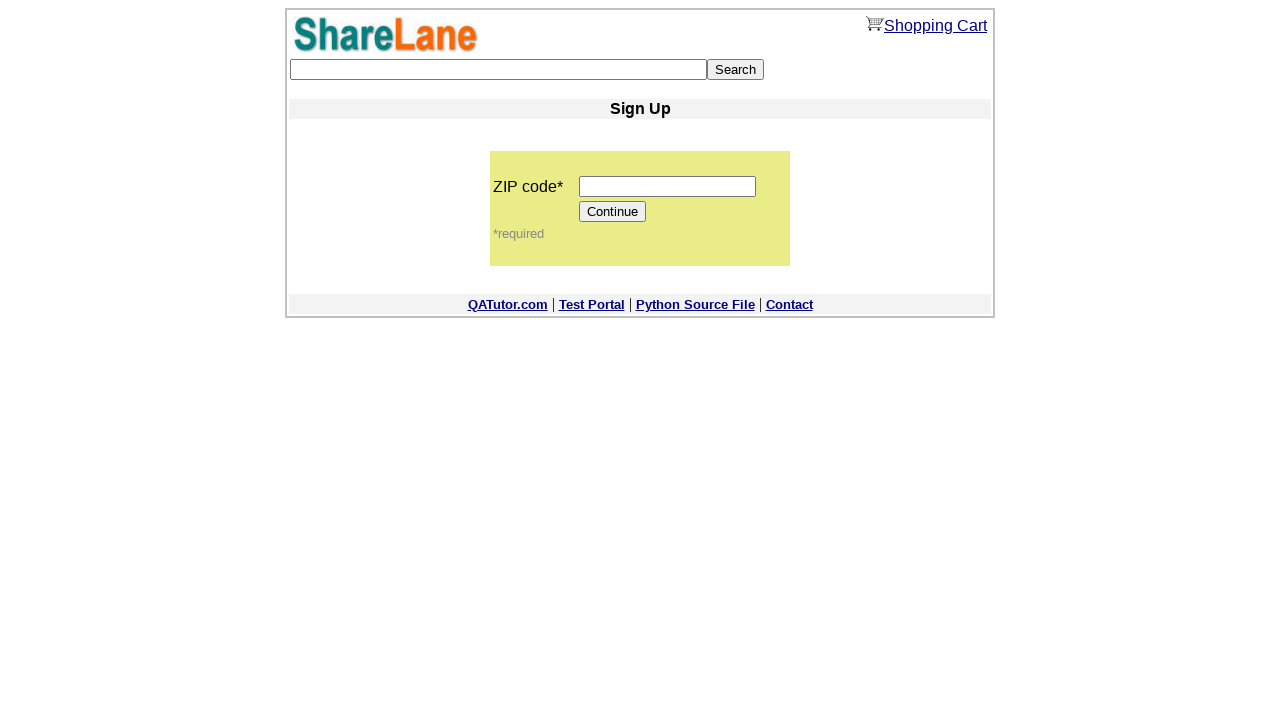

Filled ZIP code field with '1234 ' (4 digits and space) on input[name='zip_code']
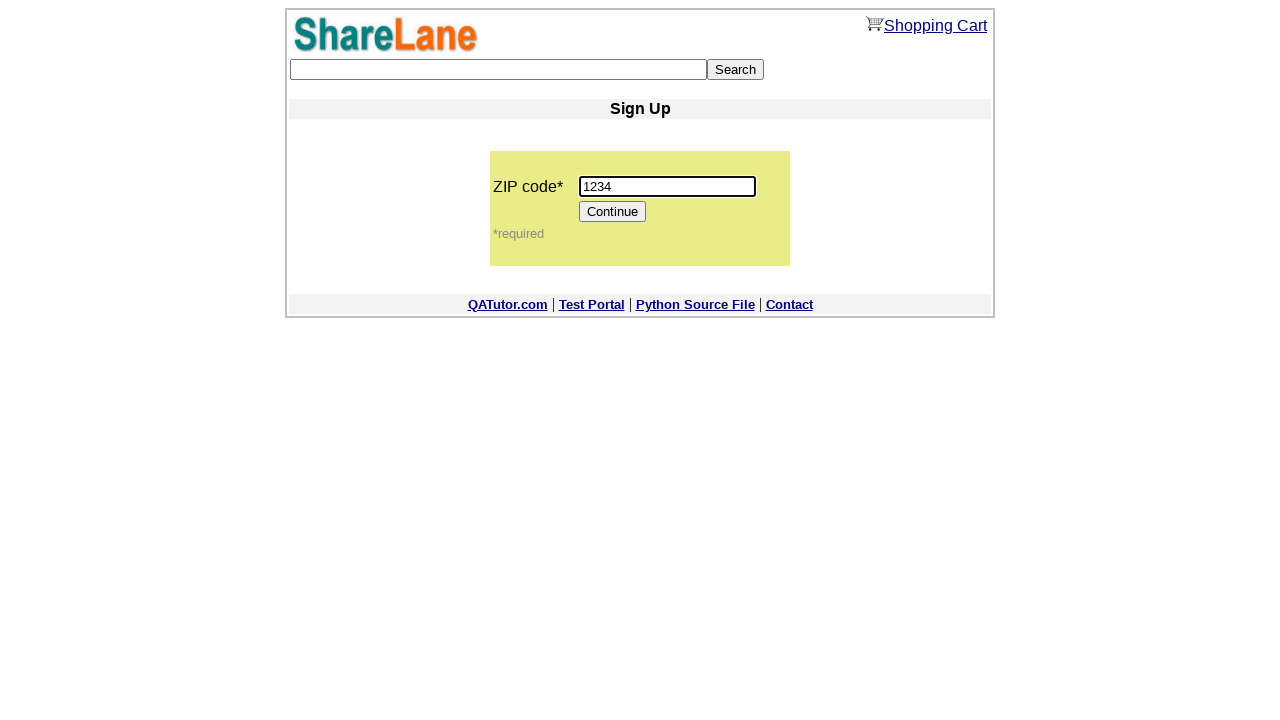

Clicked Continue button at (613, 212) on [value='Continue']
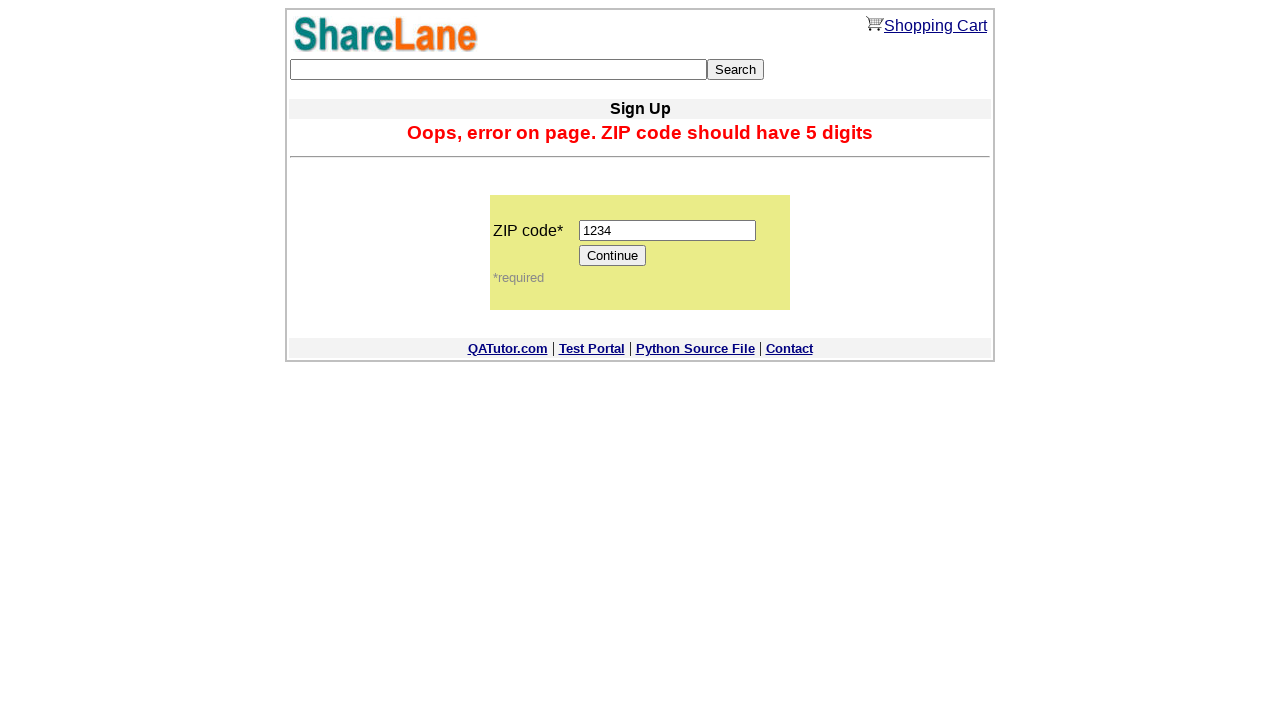

Error message appeared for invalid ZIP code format
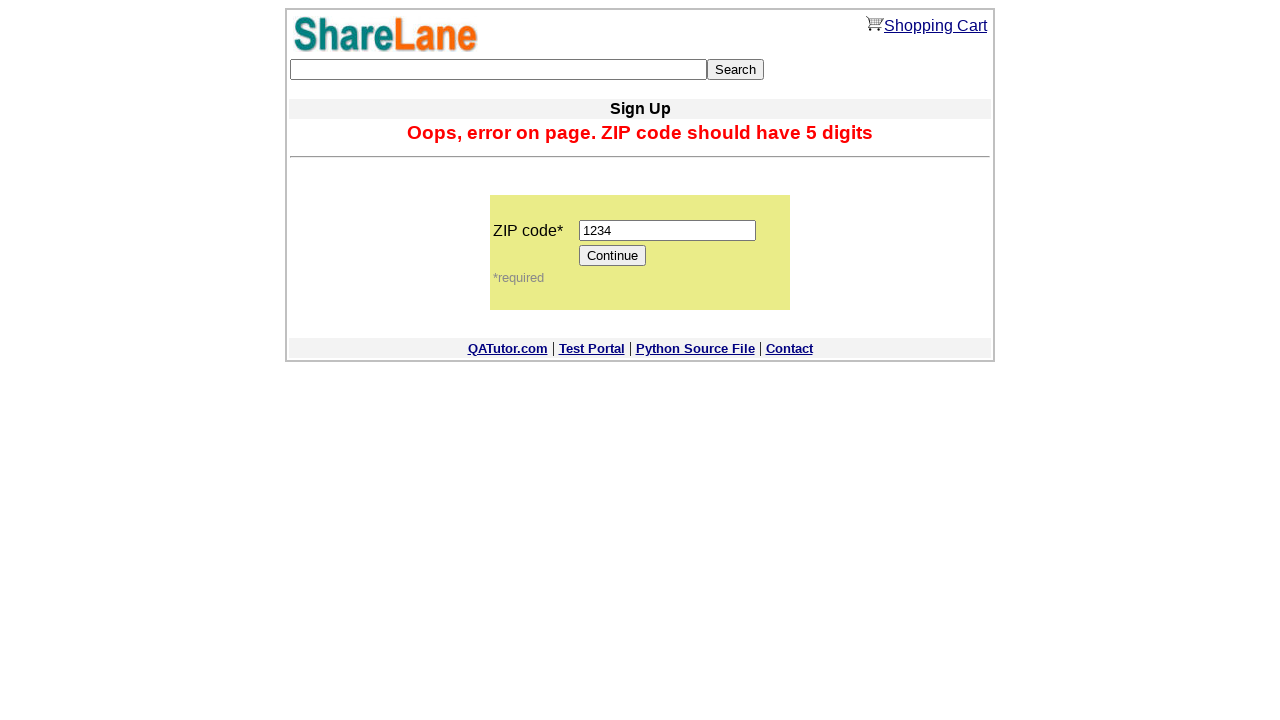

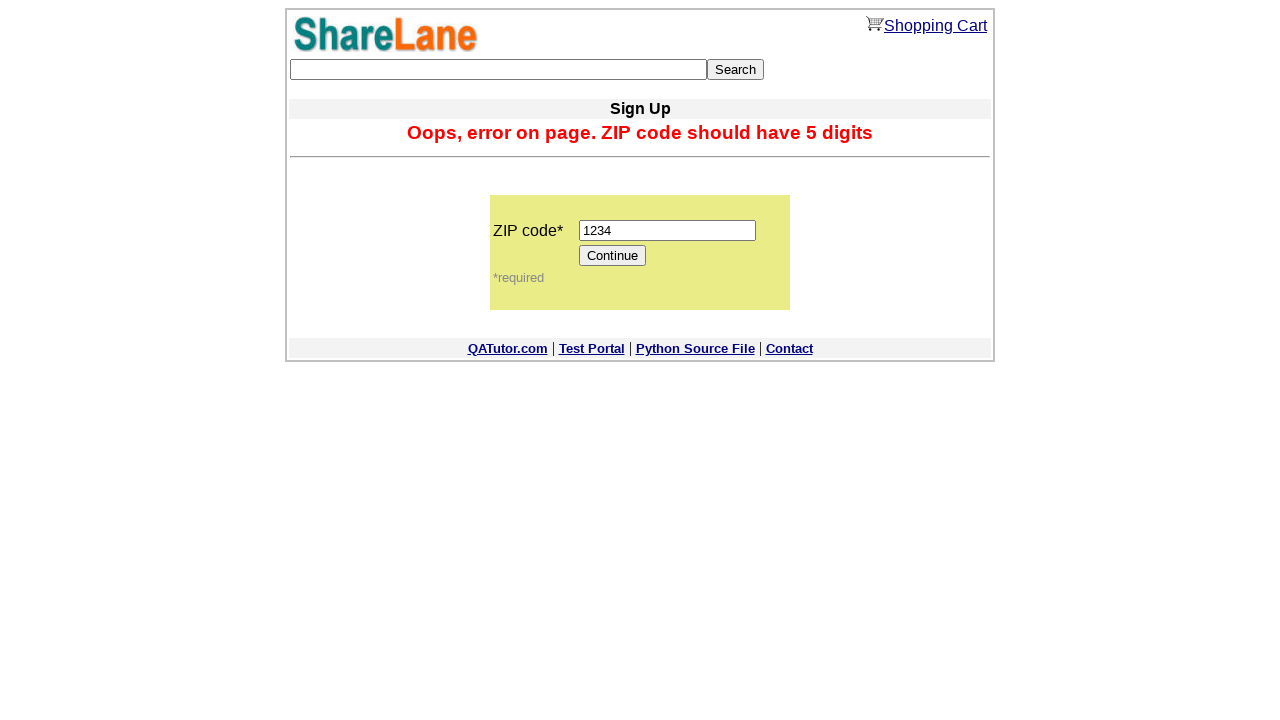